Tests a math form by reading a value from the page, calculating a mathematical formula (logarithm of absolute value of 12*sin(x)), entering the result, checking a checkbox, selecting a radio button, and submitting the form

Starting URL: http://suninjuly.github.io/math.html

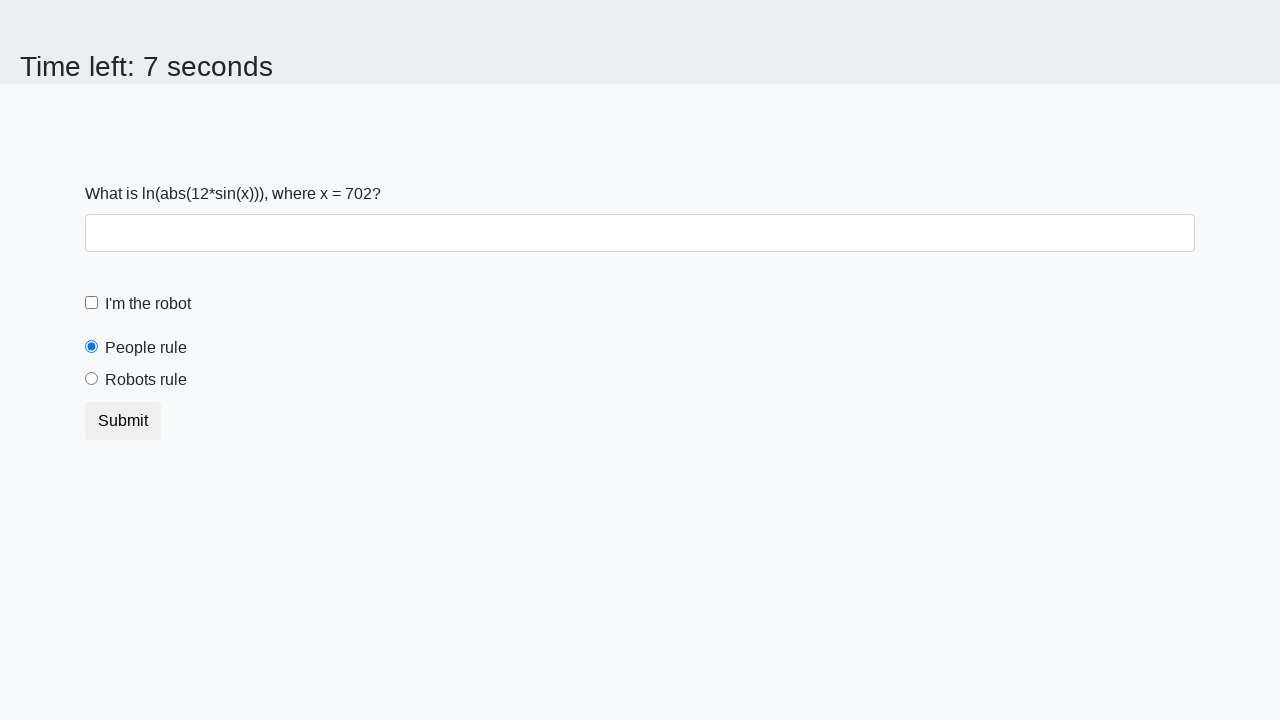

Retrieved x value from the page
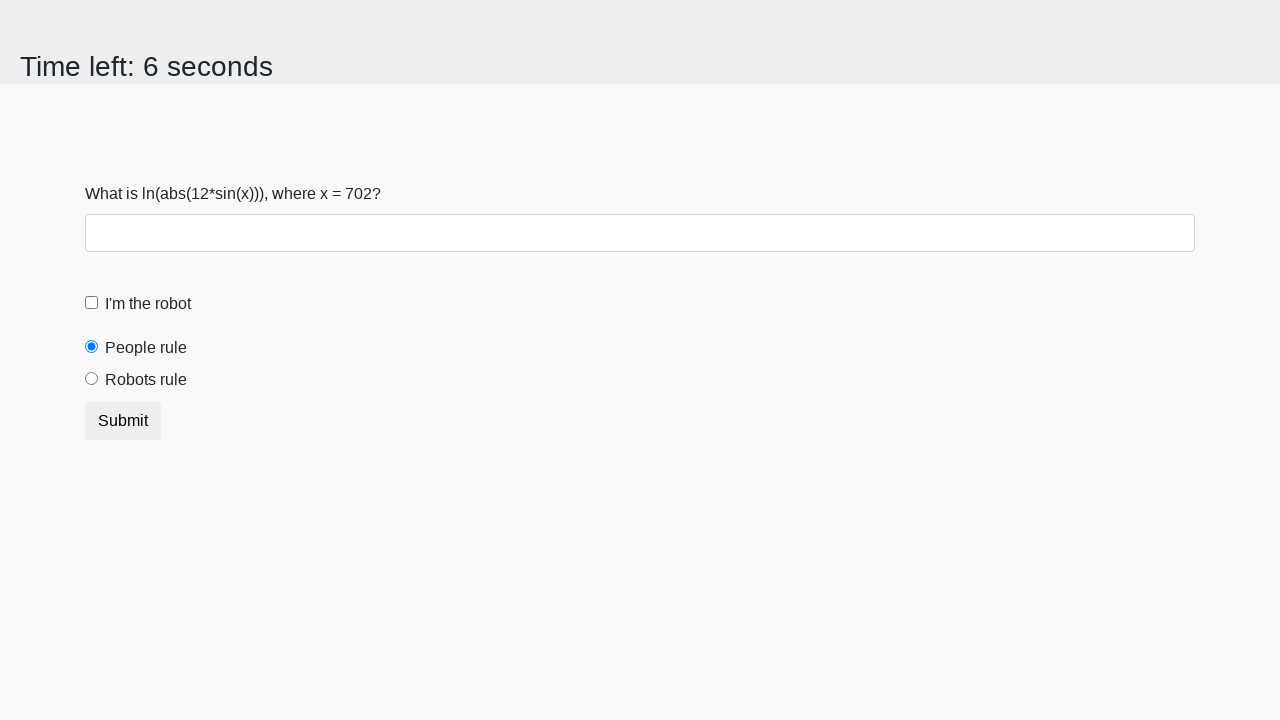

Calculated formula result: log(abs(12*sin(702))) = 2.4742167325107665
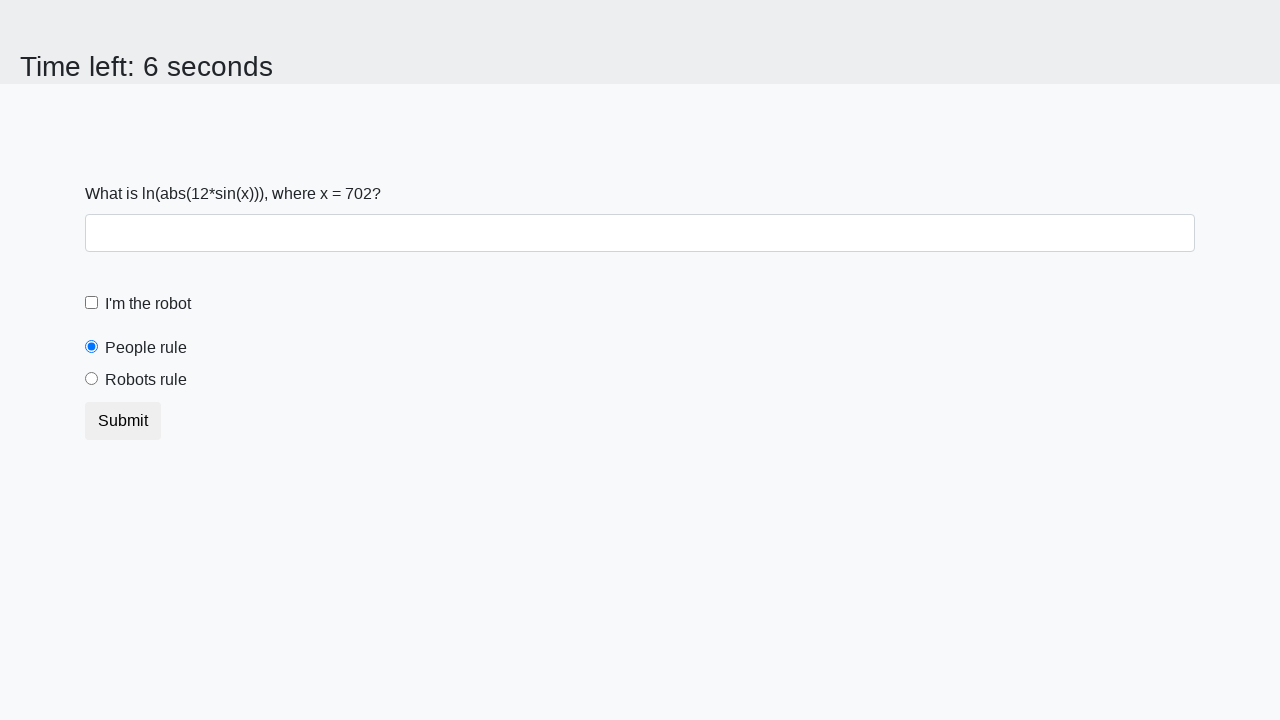

Filled answer field with calculated value: 2.4742167325107665 on #answer
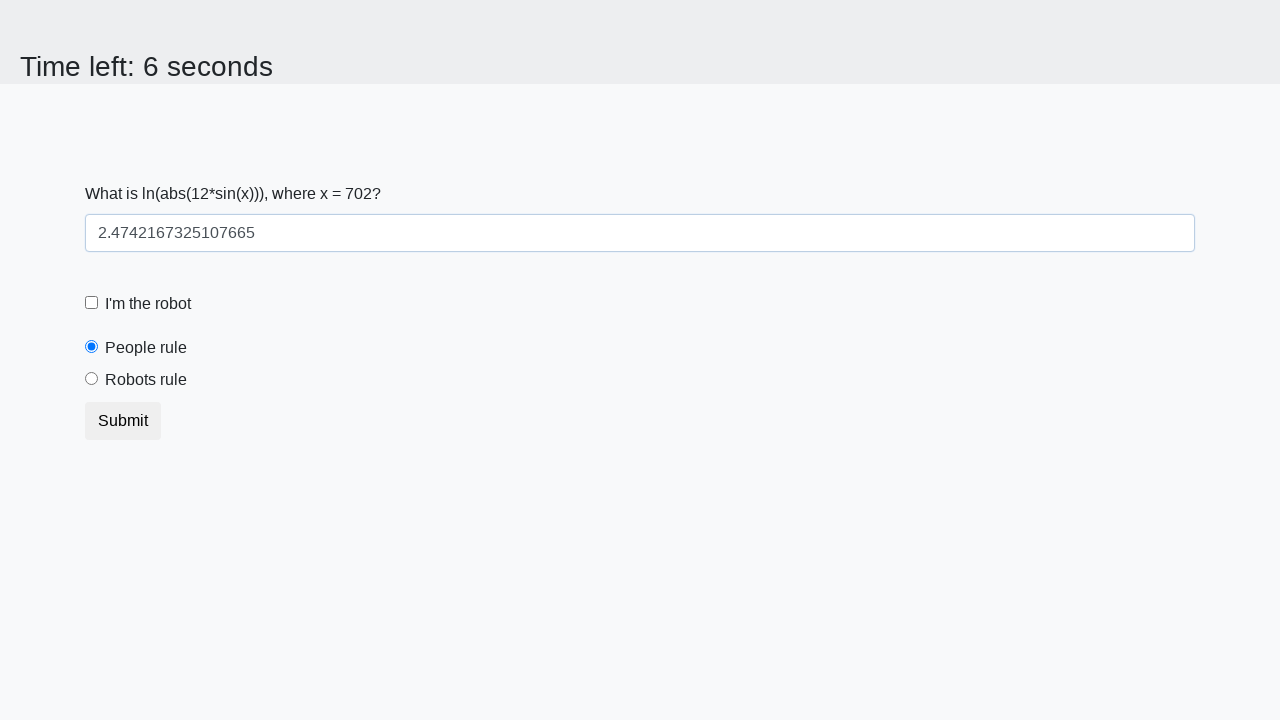

Checked the robot checkbox at (92, 303) on #robotCheckbox
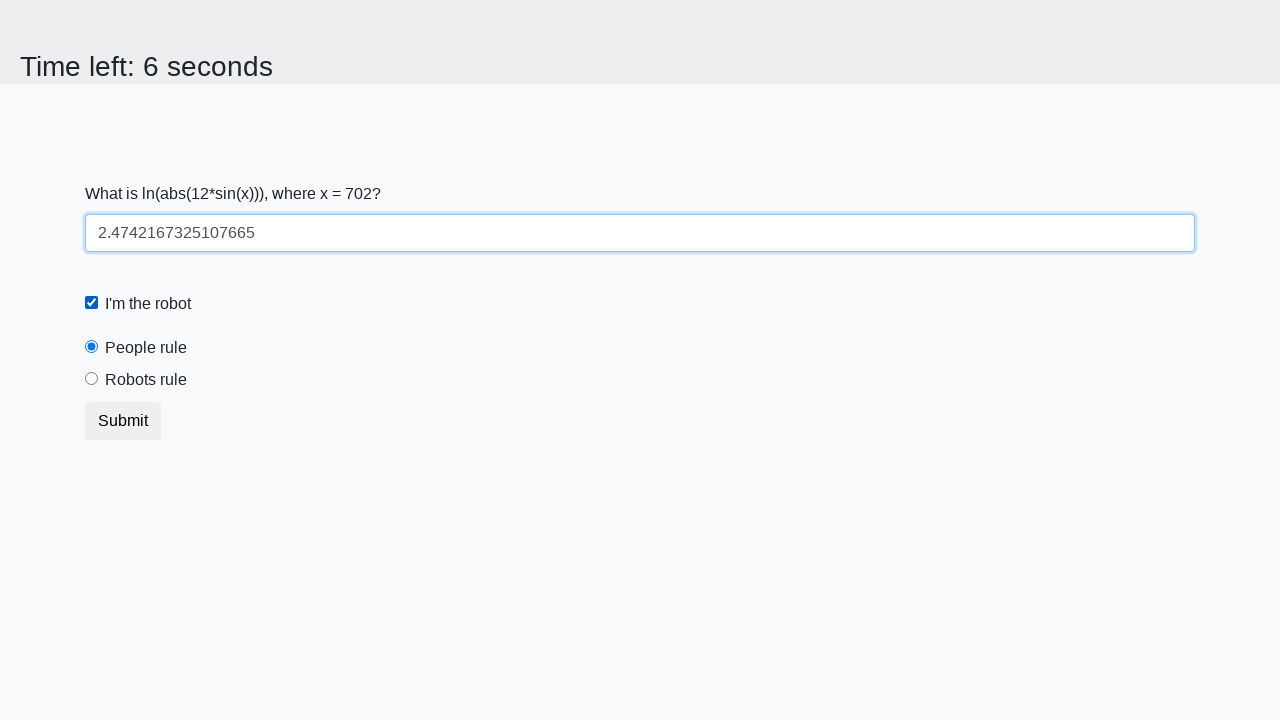

Selected the 'robots rule' radio button at (92, 379) on #robotsRule
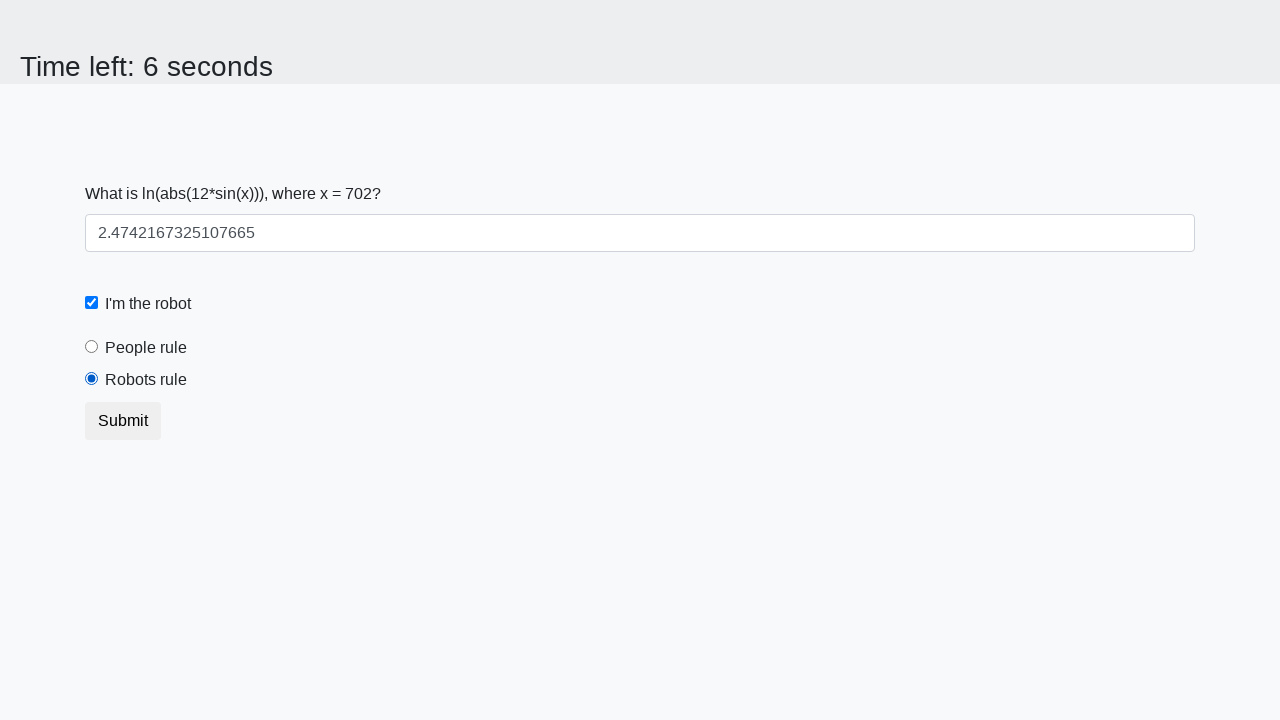

Submitted the math form at (123, 421) on .btn.btn-default
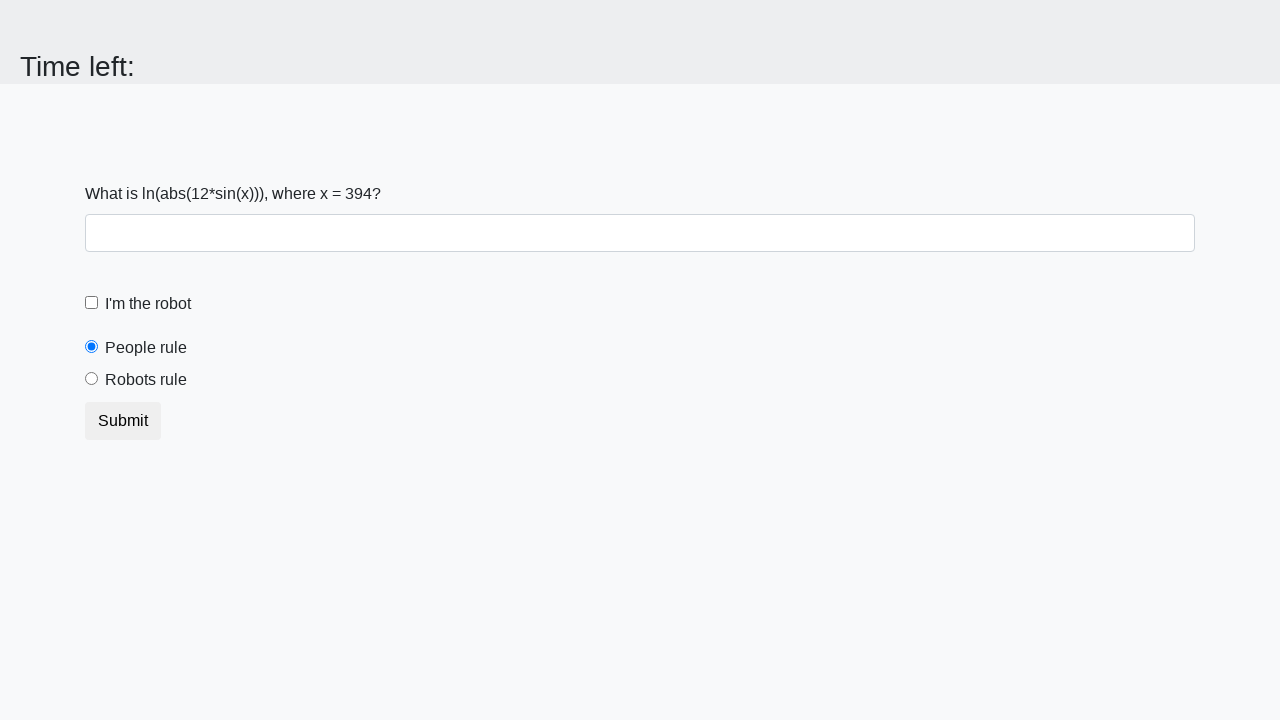

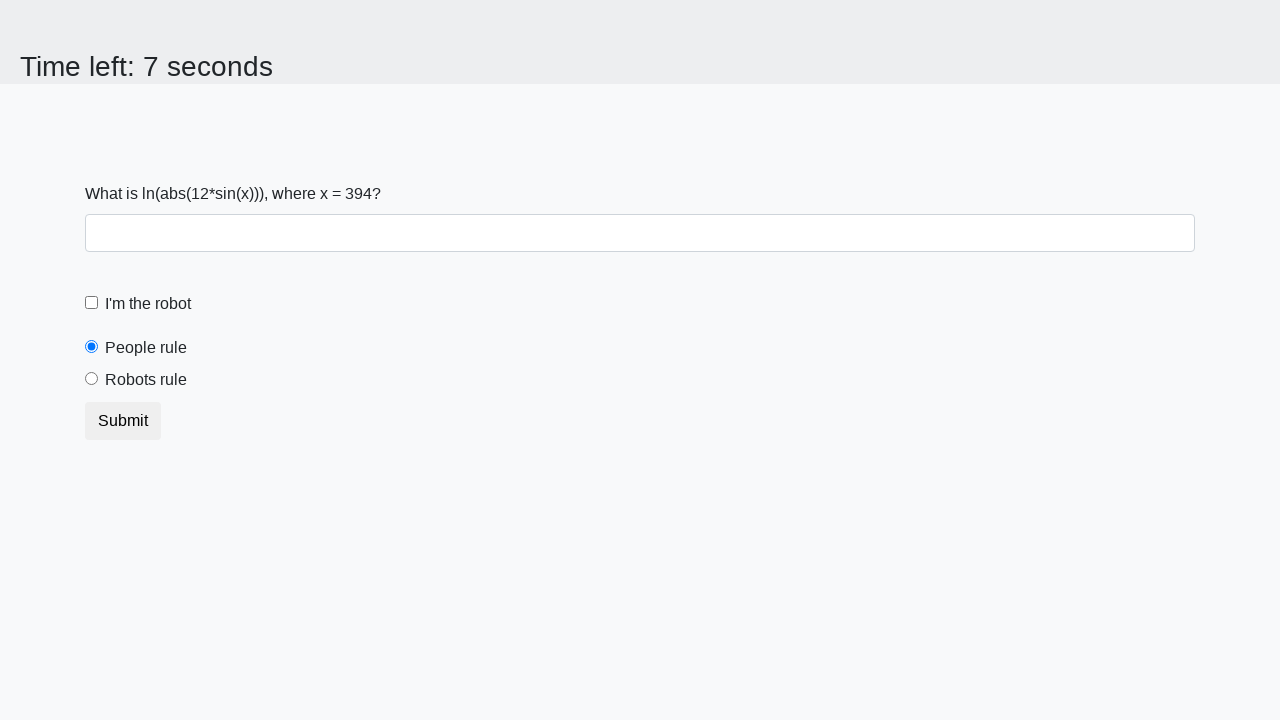